Tests the product search functionality on a grocery shopping practice site by typing a search term and verifying the correct number of filtered products are displayed.

Starting URL: https://rahulshettyacademy.com/seleniumPractise/#/

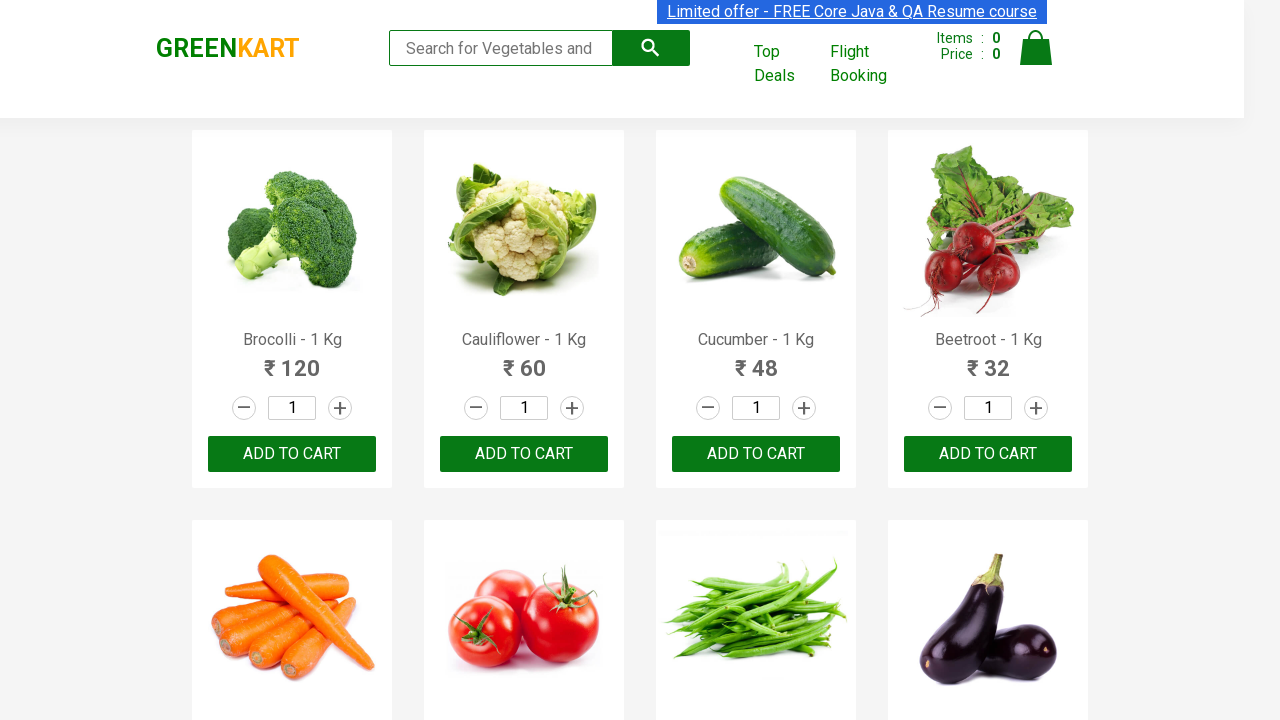

Typed 'ca' in the search input field on .search-keyword
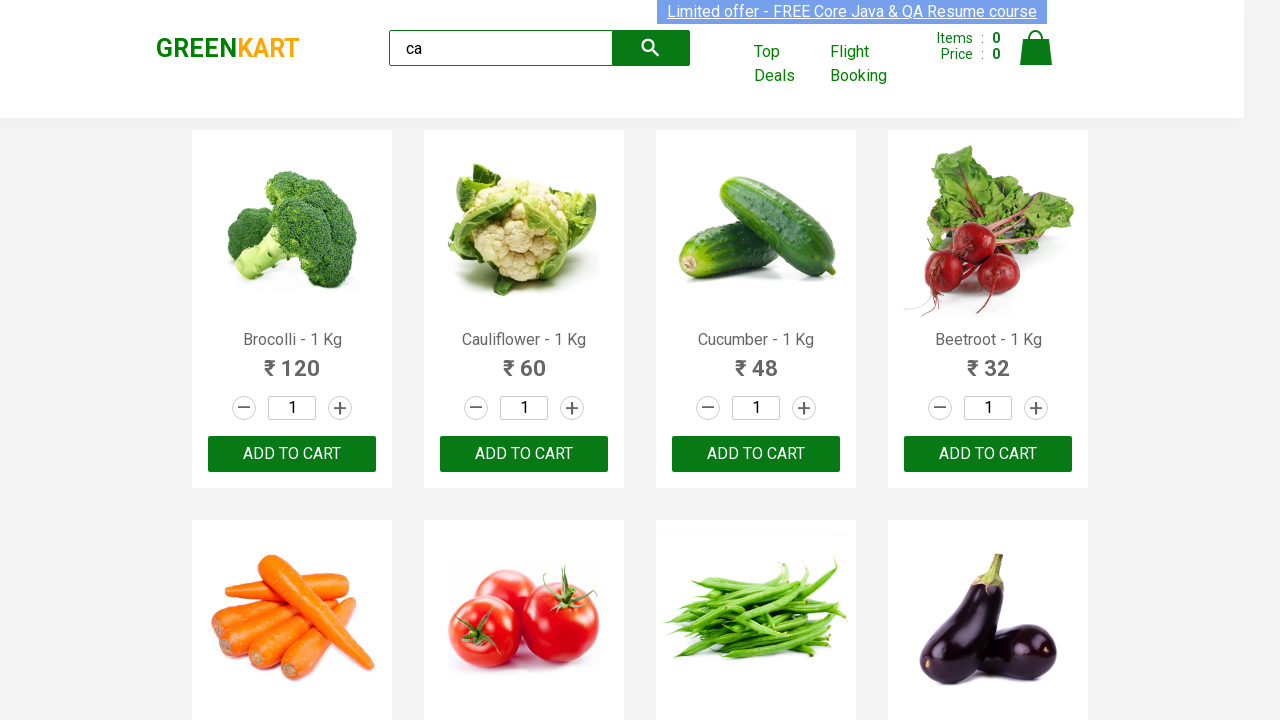

Waited 2 seconds for products to filter
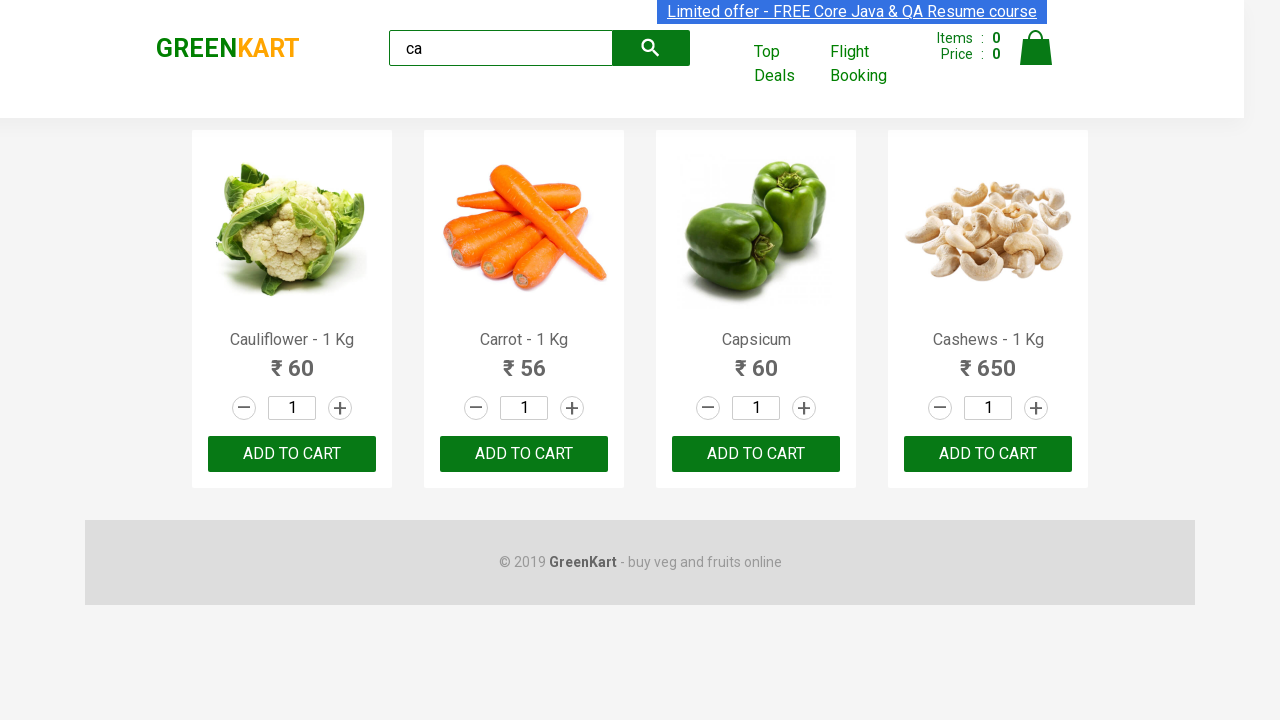

Located visible product elements
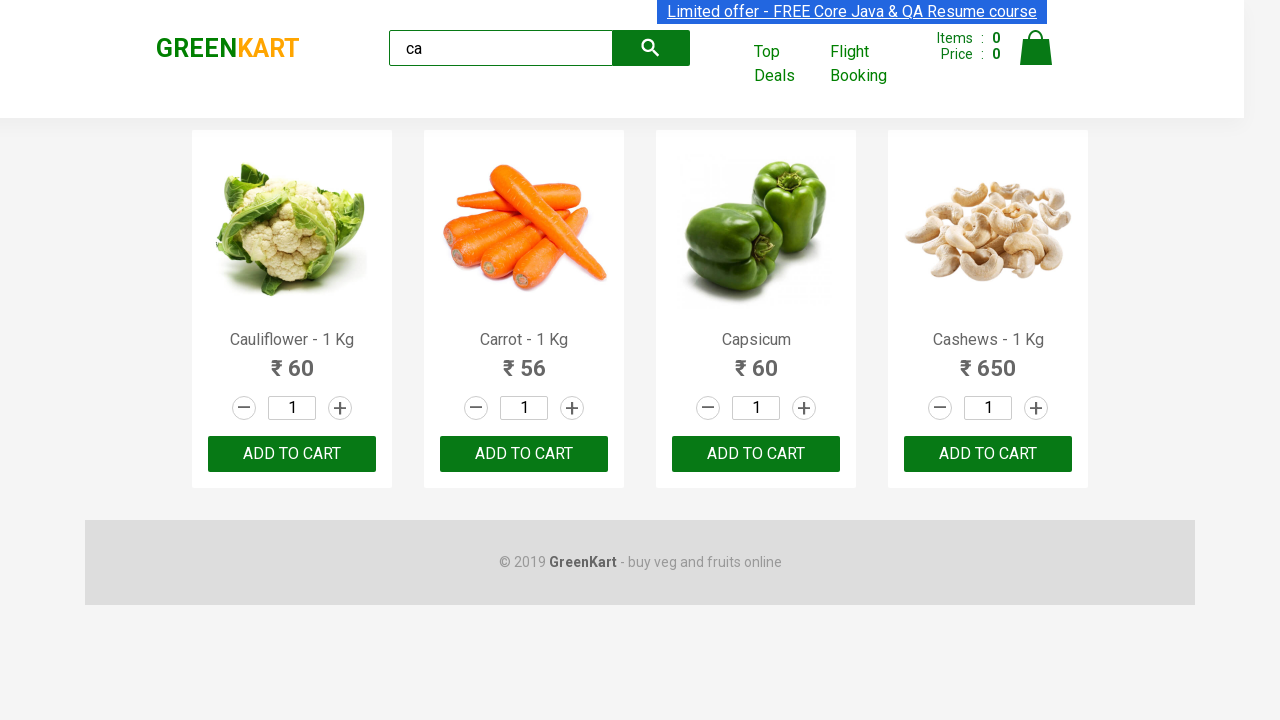

Verified that exactly 4 filtered products are displayed
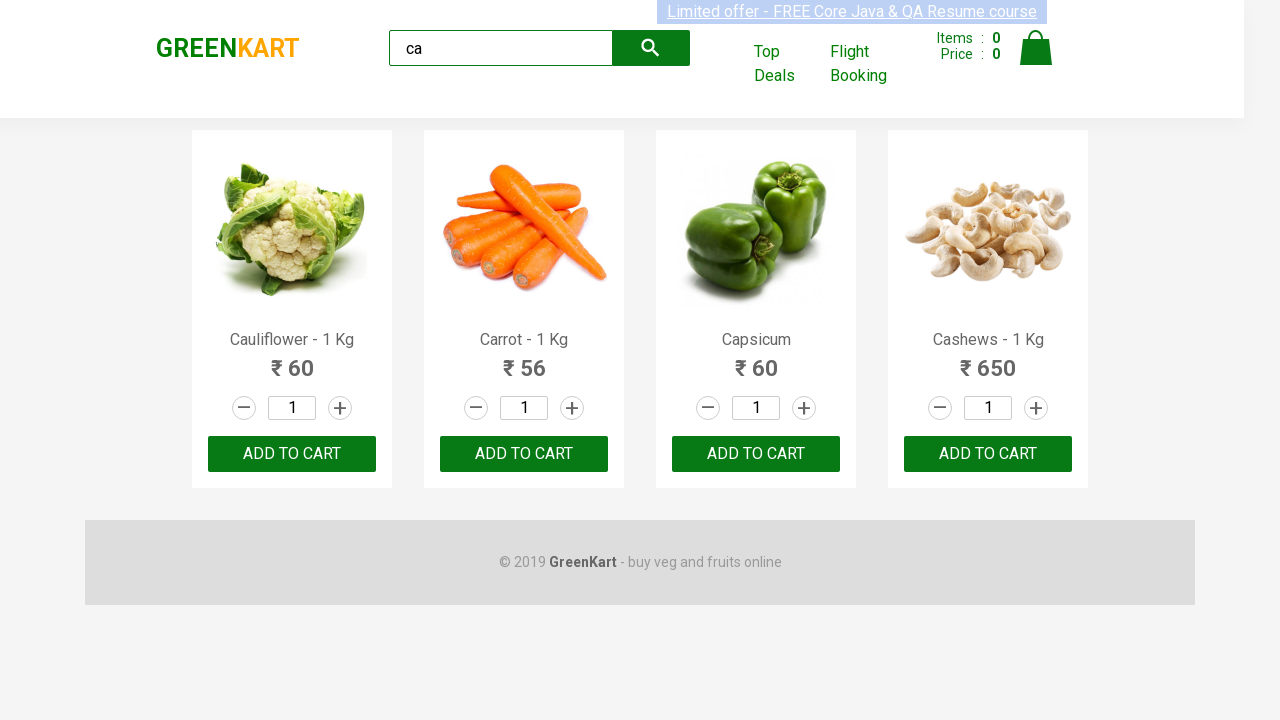

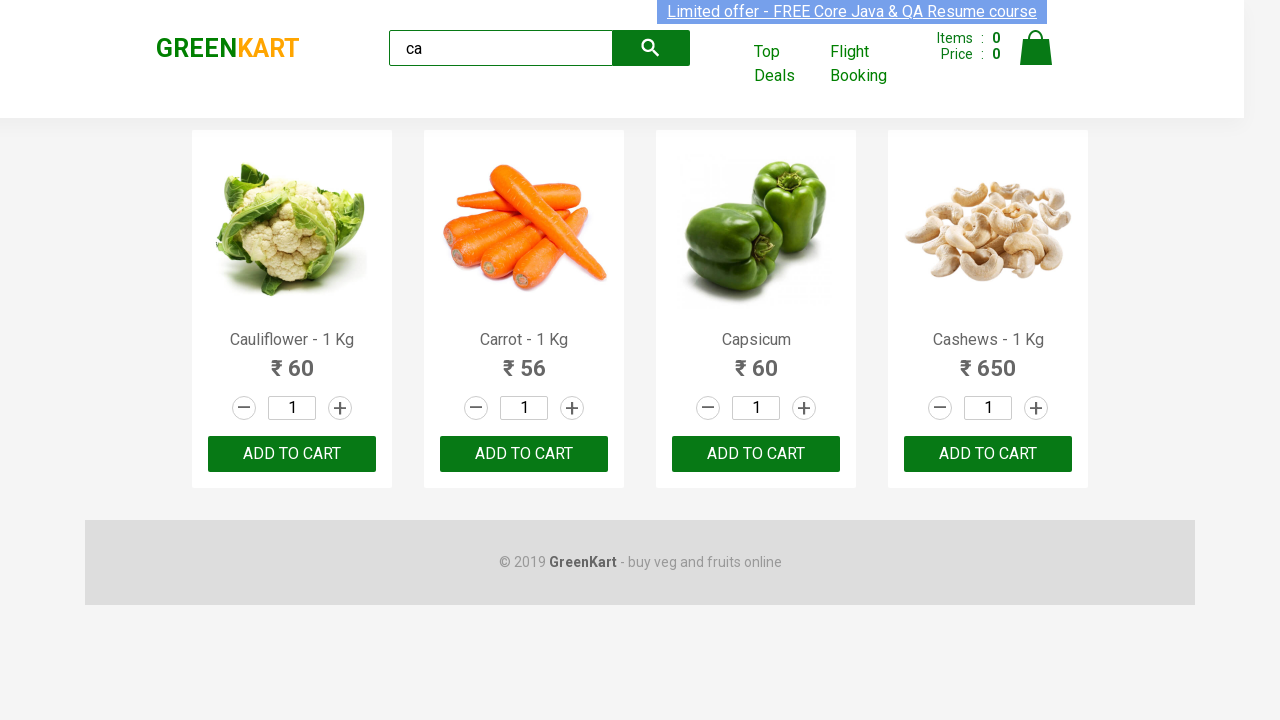